Completes a math challenge by reading a value from the page, calculating the result using a logarithmic formula, filling in the answer, checking a robot checkbox, selecting a radio button, and submitting the form.

Starting URL: https://suninjuly.github.io/math.html

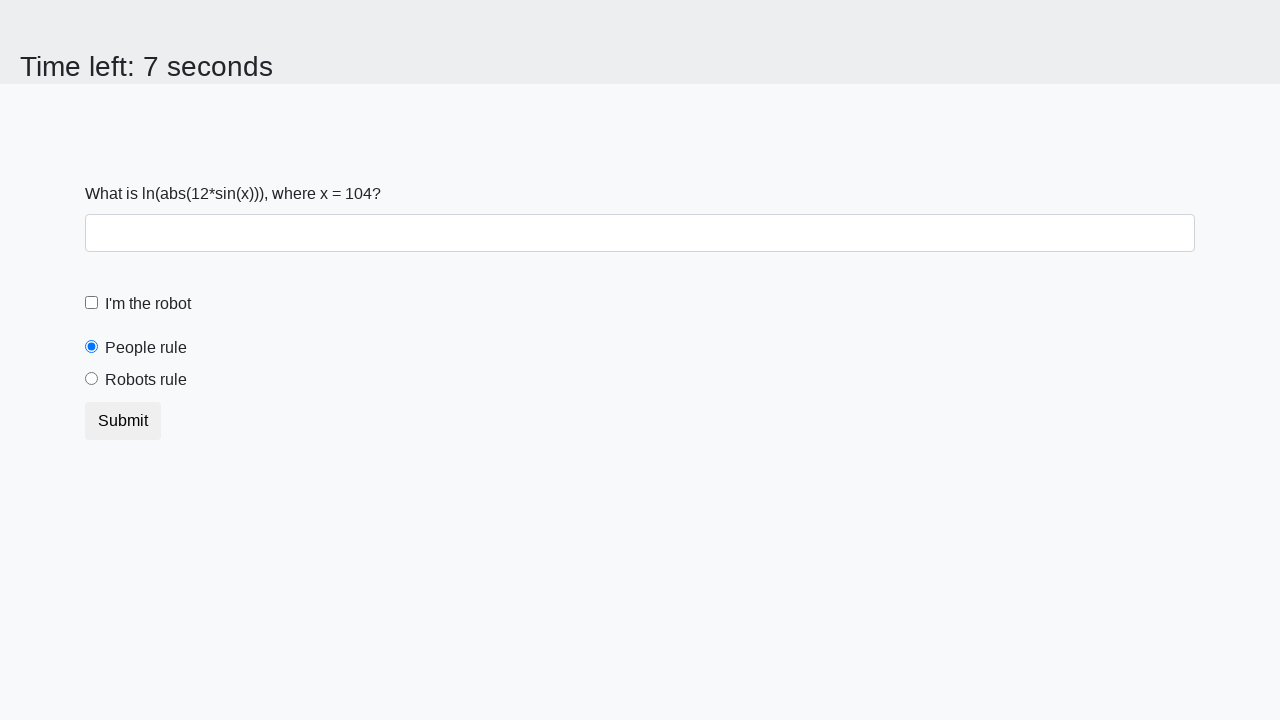

Read x value from the page
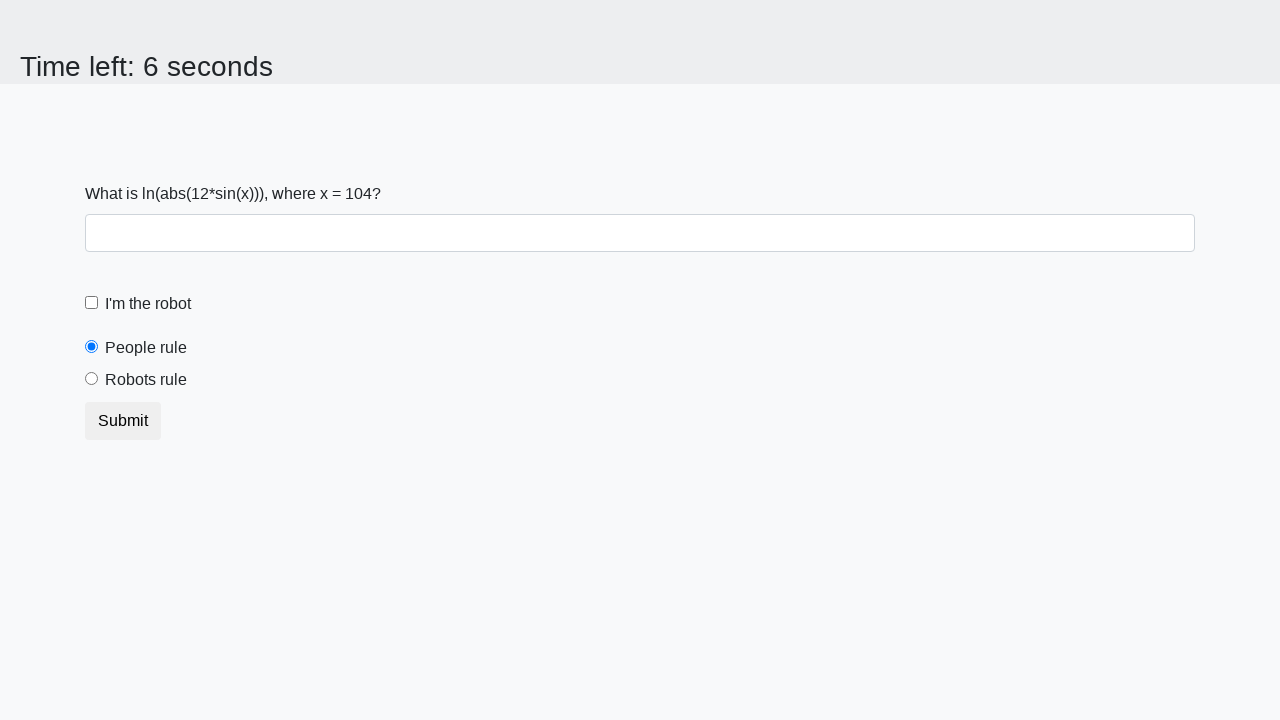

Calculated logarithmic formula result
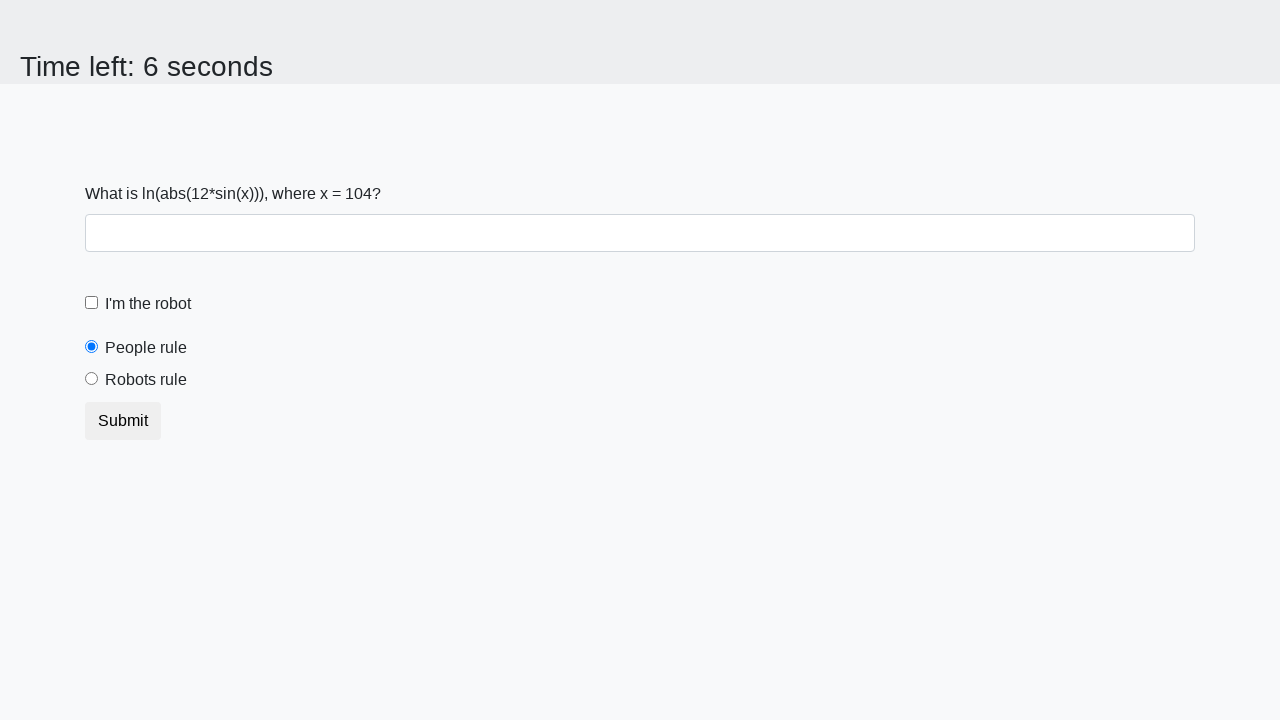

Filled answer field with calculated value on #answer
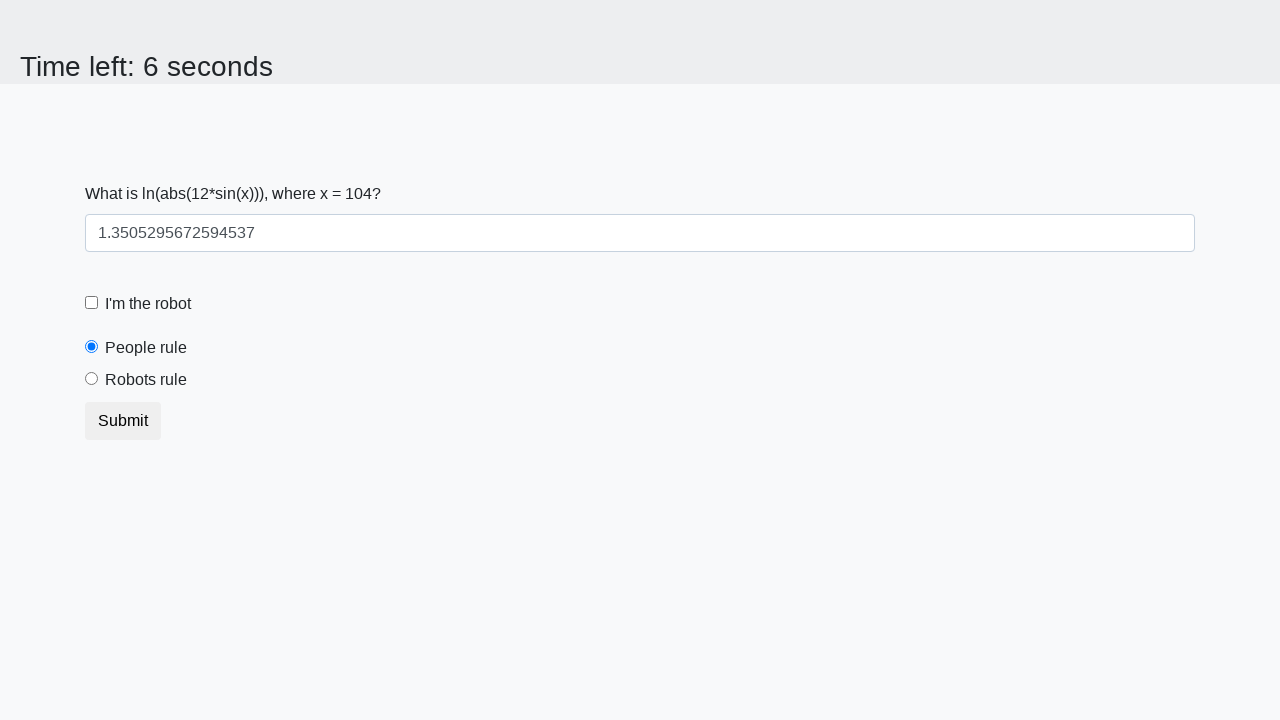

Checked the robot checkbox at (92, 303) on #robotCheckbox
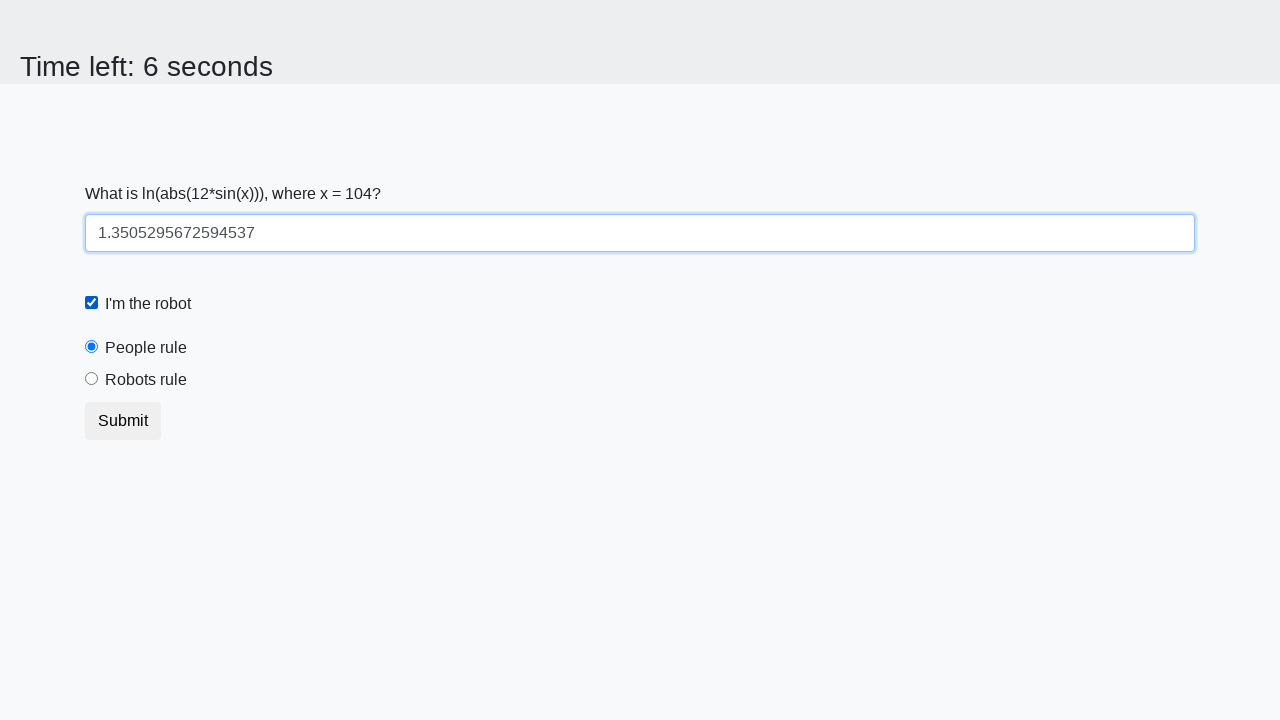

Selected the robots rule radio button at (92, 379) on #robotsRule
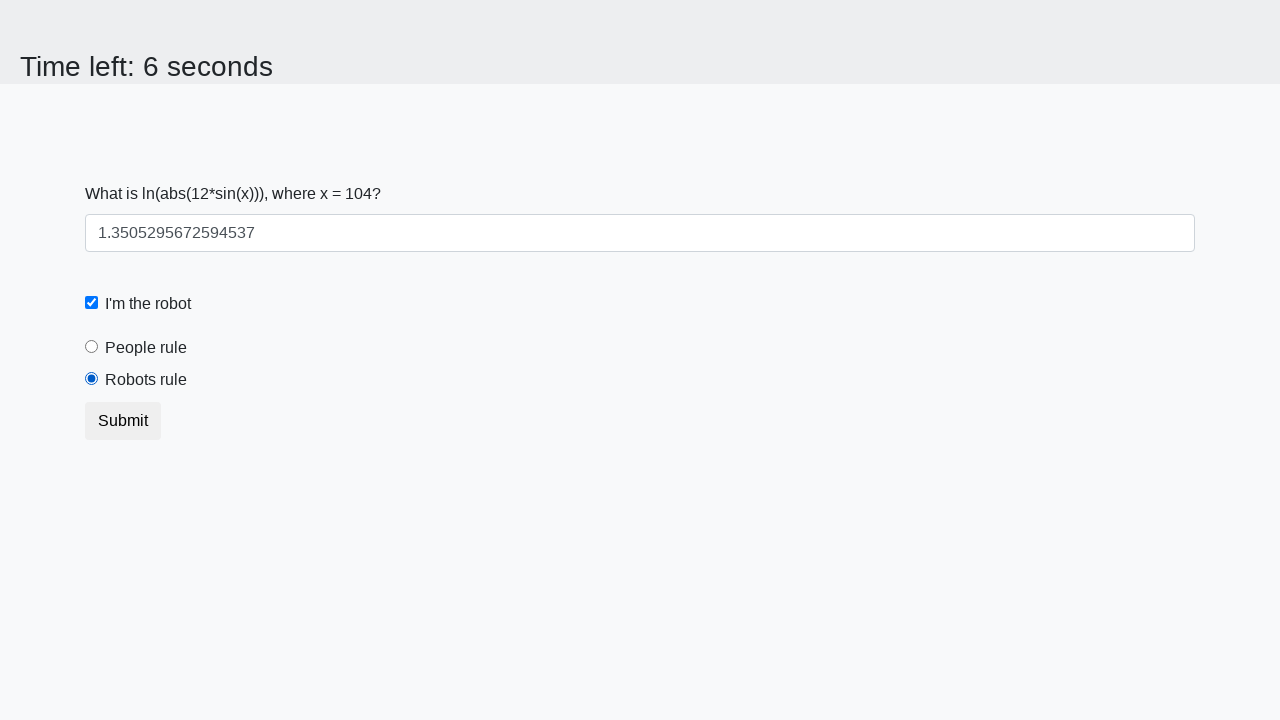

Clicked submit button to complete the math challenge at (123, 421) on [type='submit']
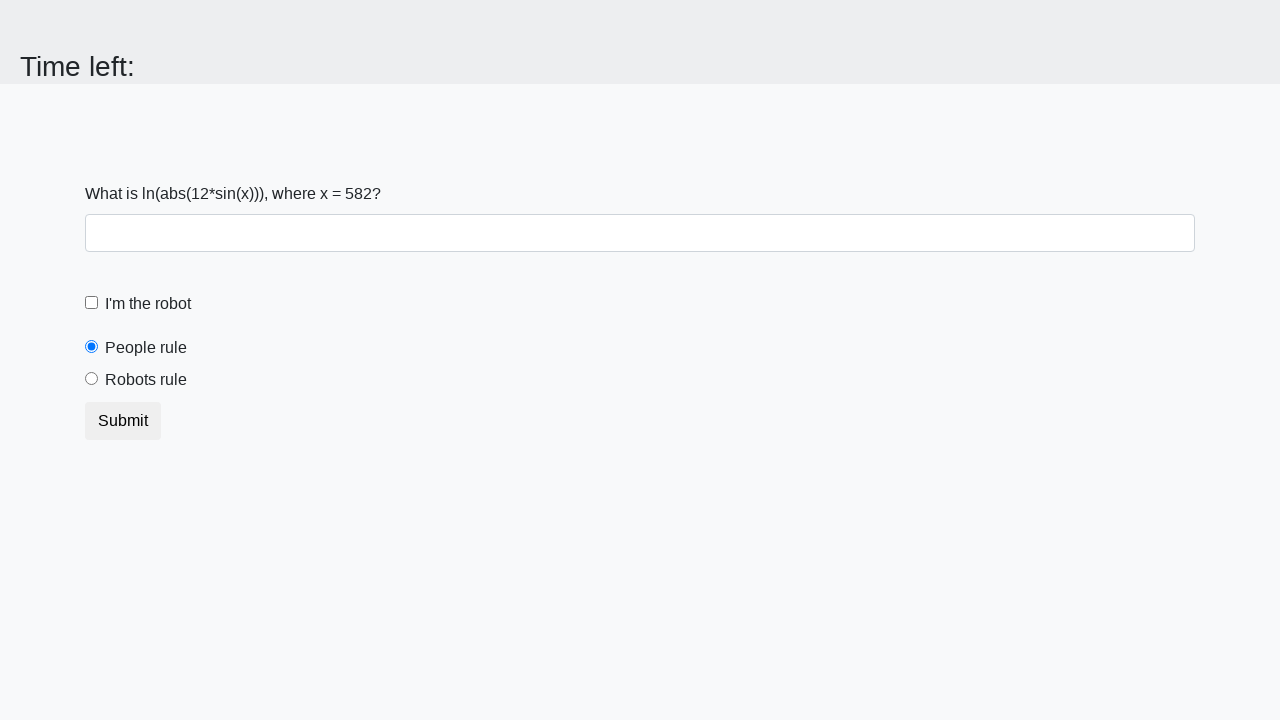

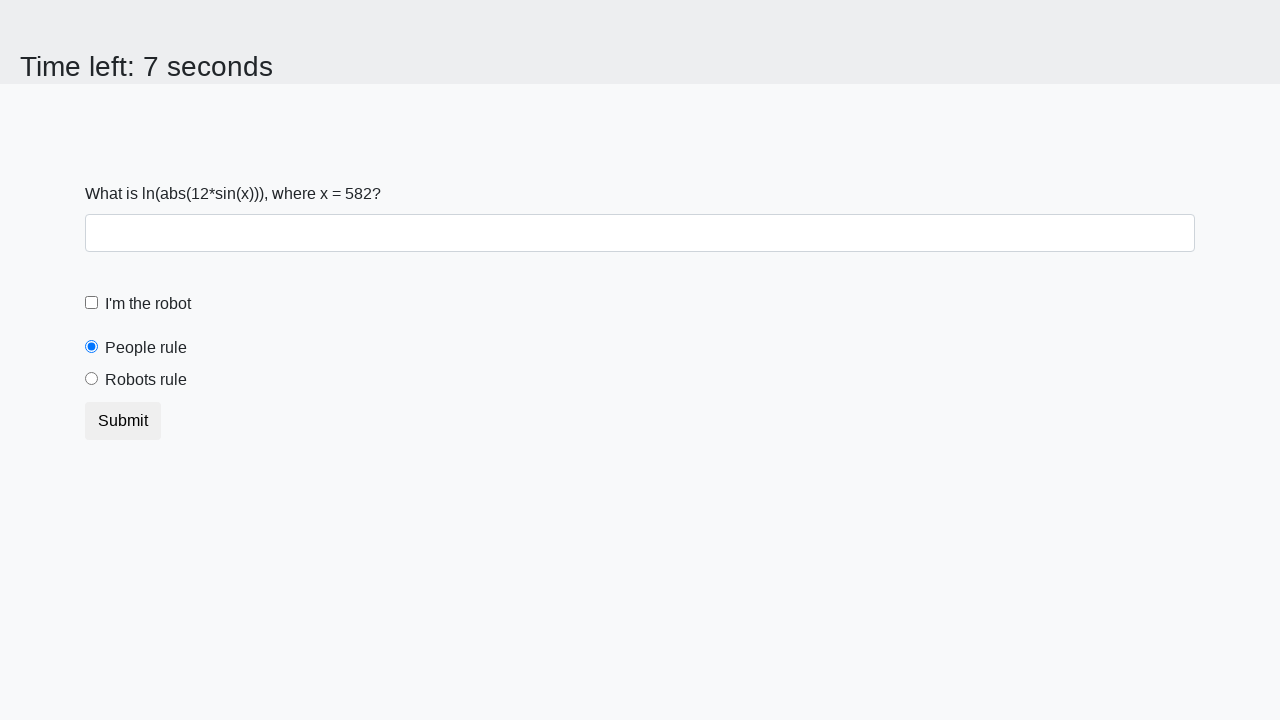